Tests drag and drop functionality on jQueryUI's droppable demo page by dragging the draggable element onto the droppable target, then reloading and performing the drag operation again.

Starting URL: https://jqueryui.com/resources/demos/droppable/default.html

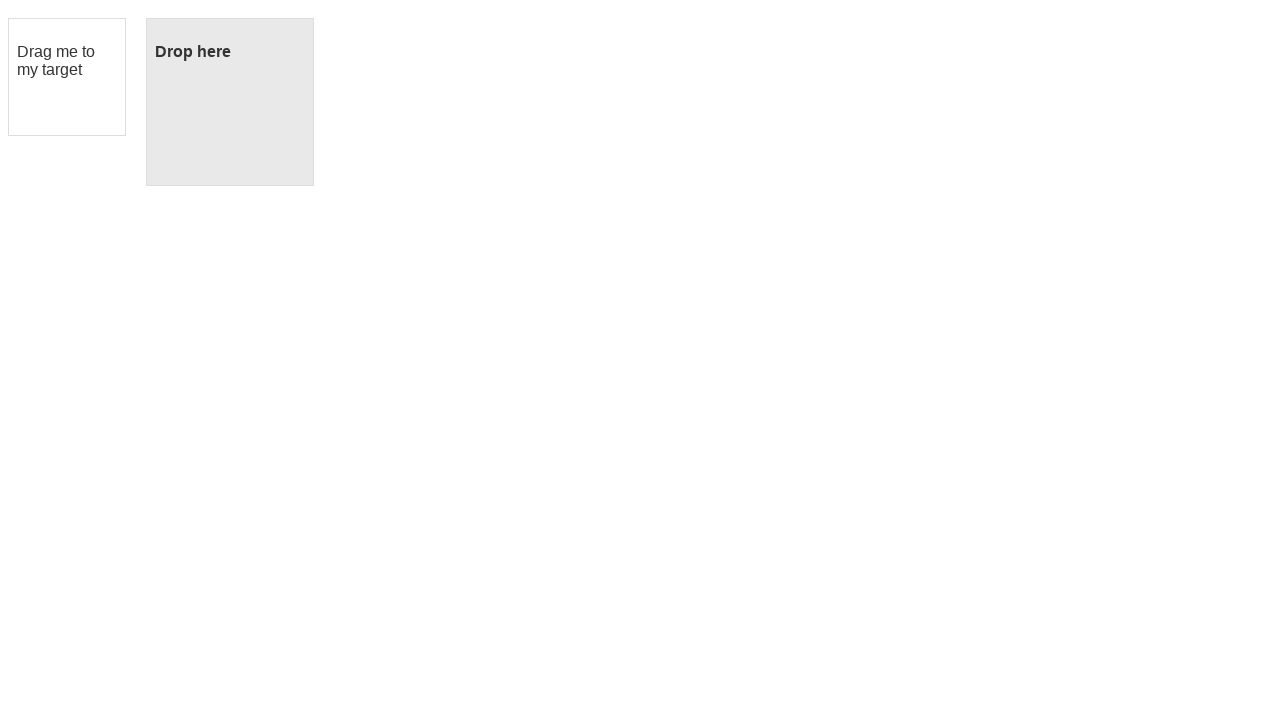

Waited for draggable element to be visible
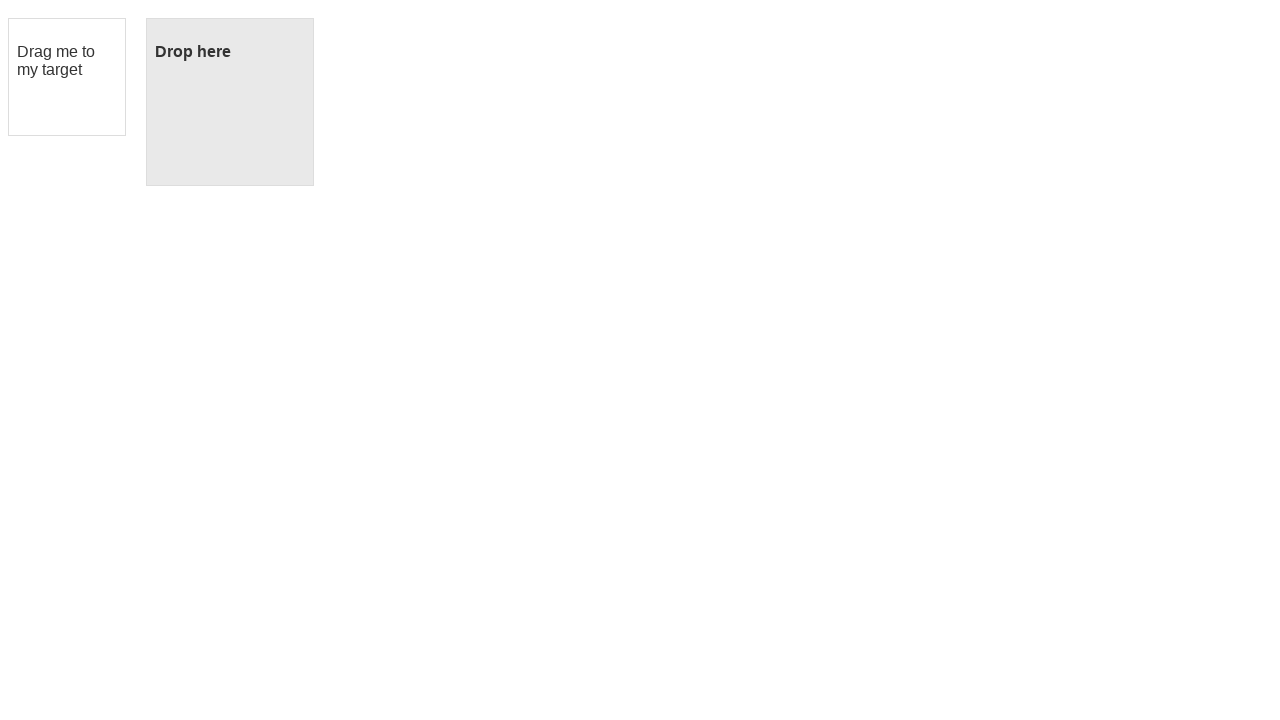

Located draggable source element
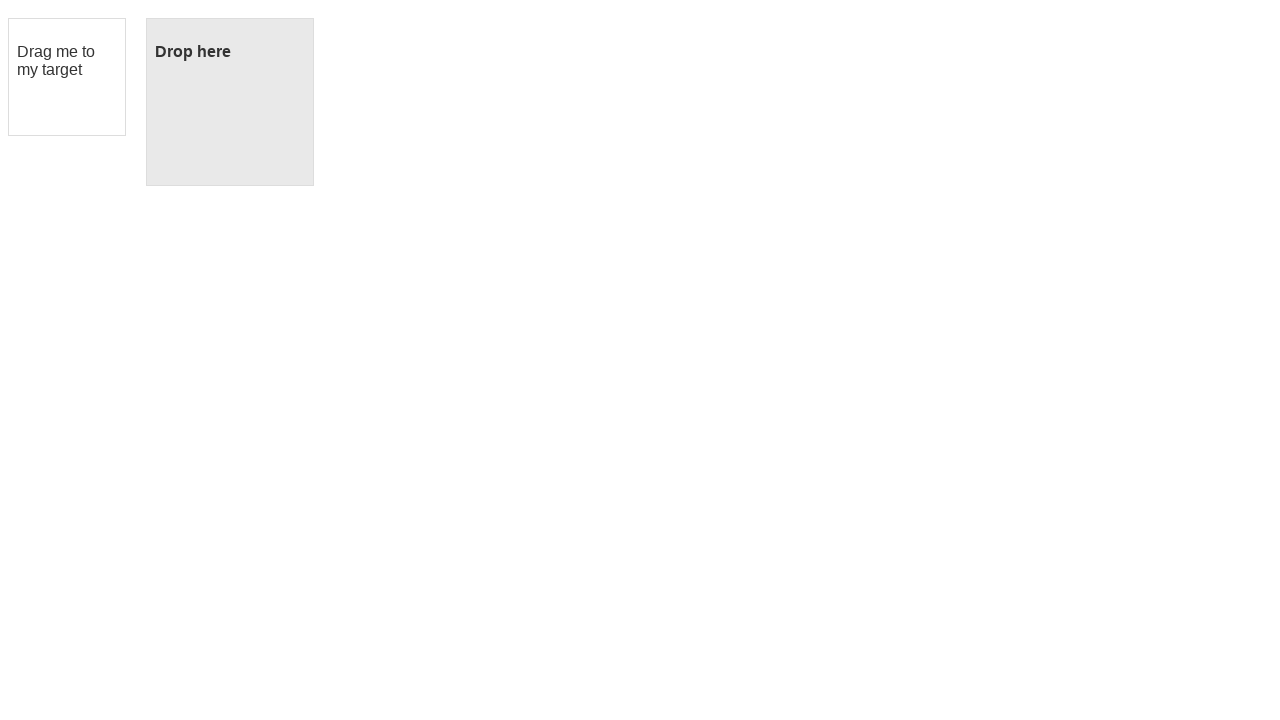

Located droppable destination element
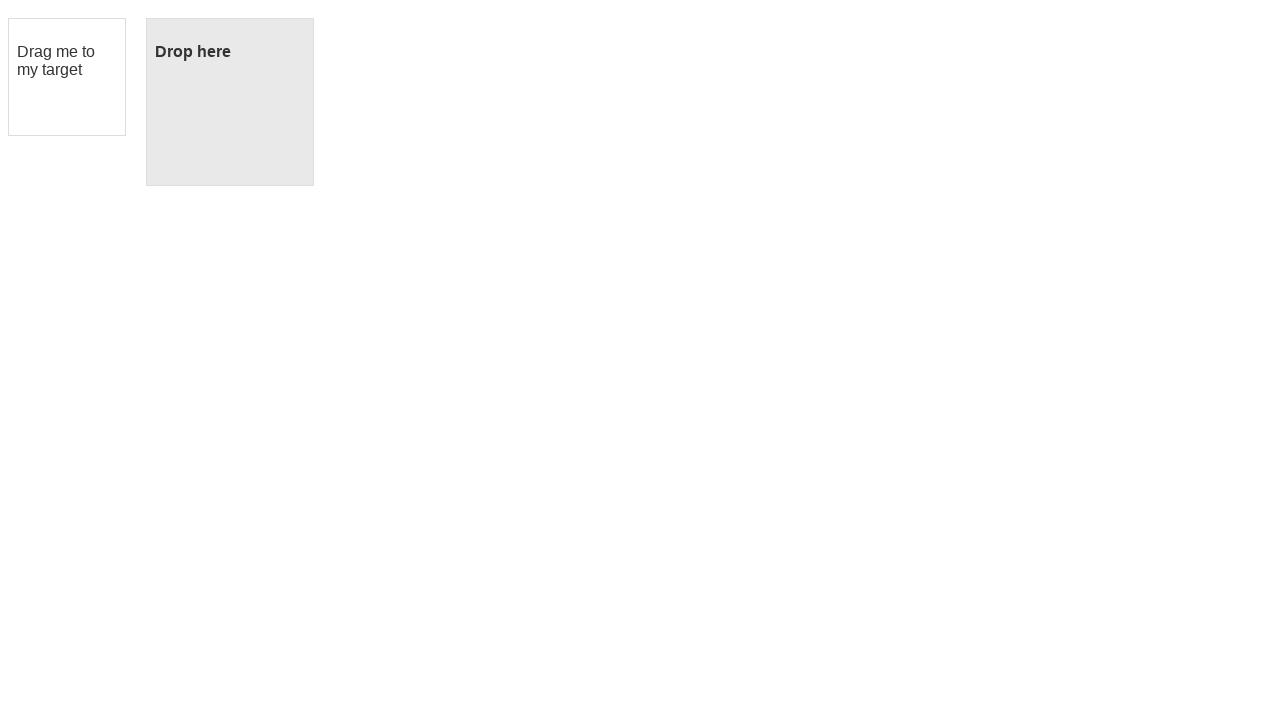

Dragged draggable element onto droppable target at (230, 102)
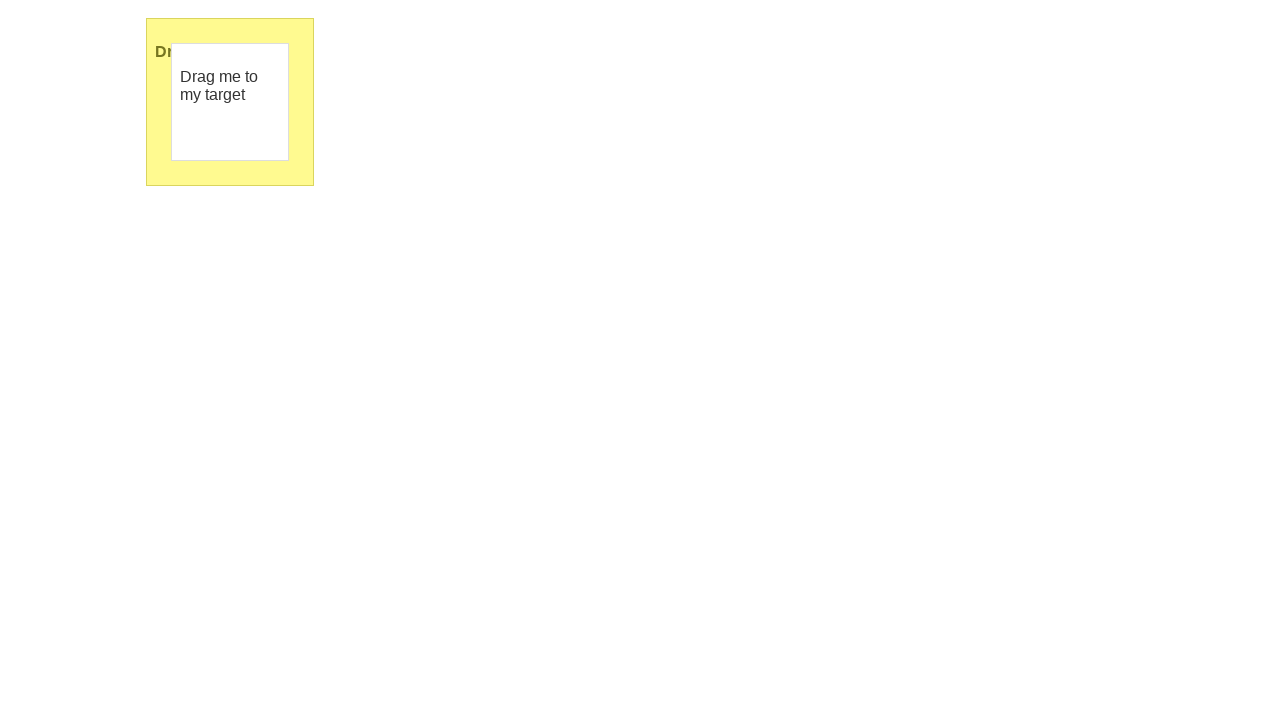

Reloaded the droppable demo page
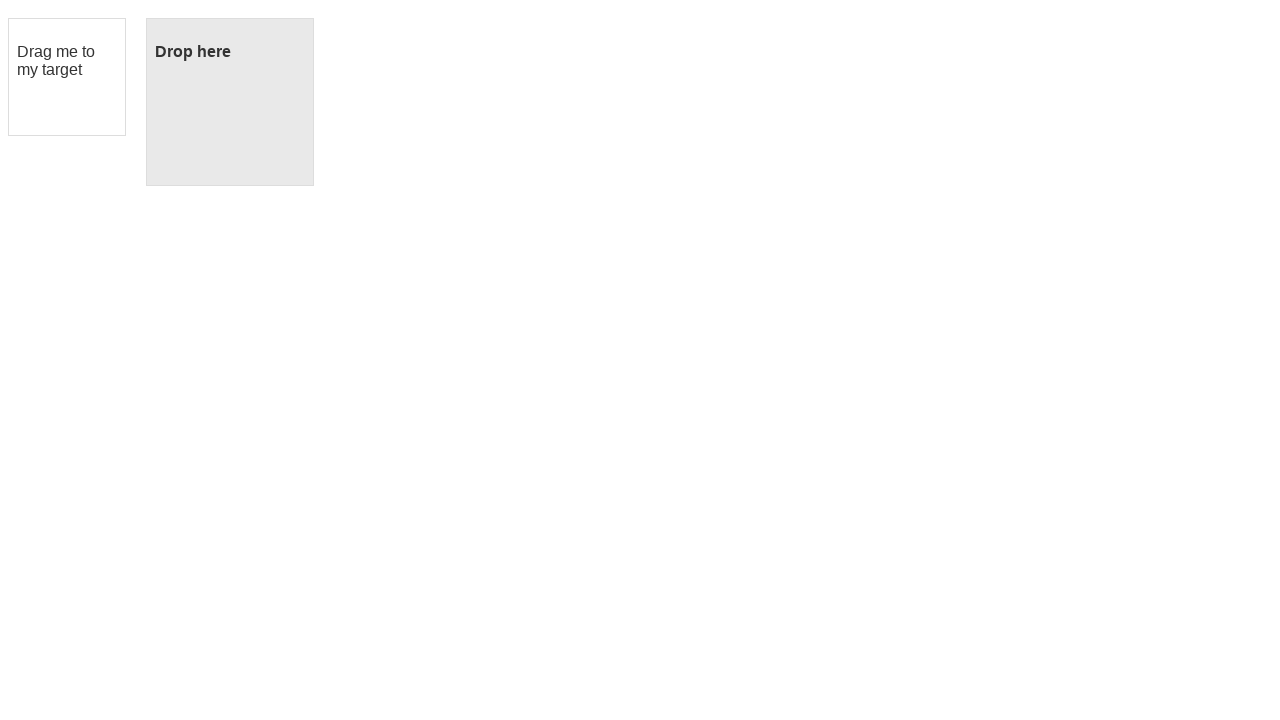

Waited for draggable element to load after page reload
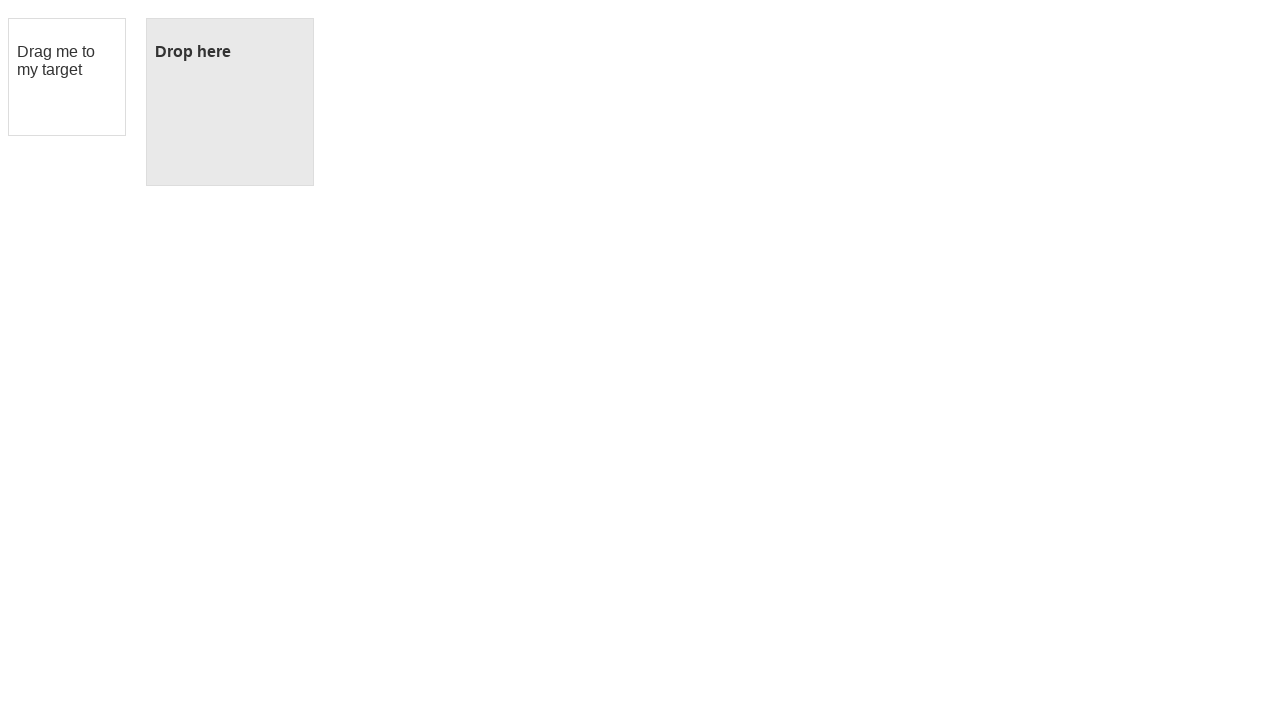

Located draggable source element after page reload
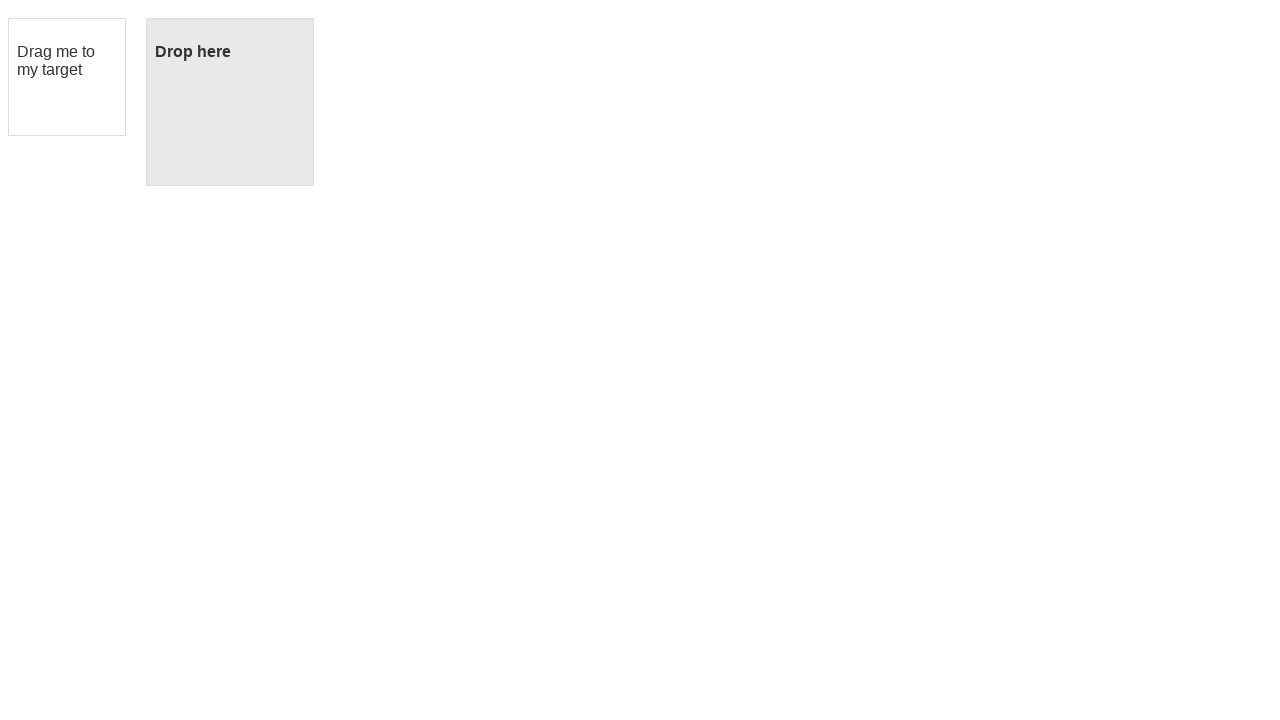

Located droppable destination element after page reload
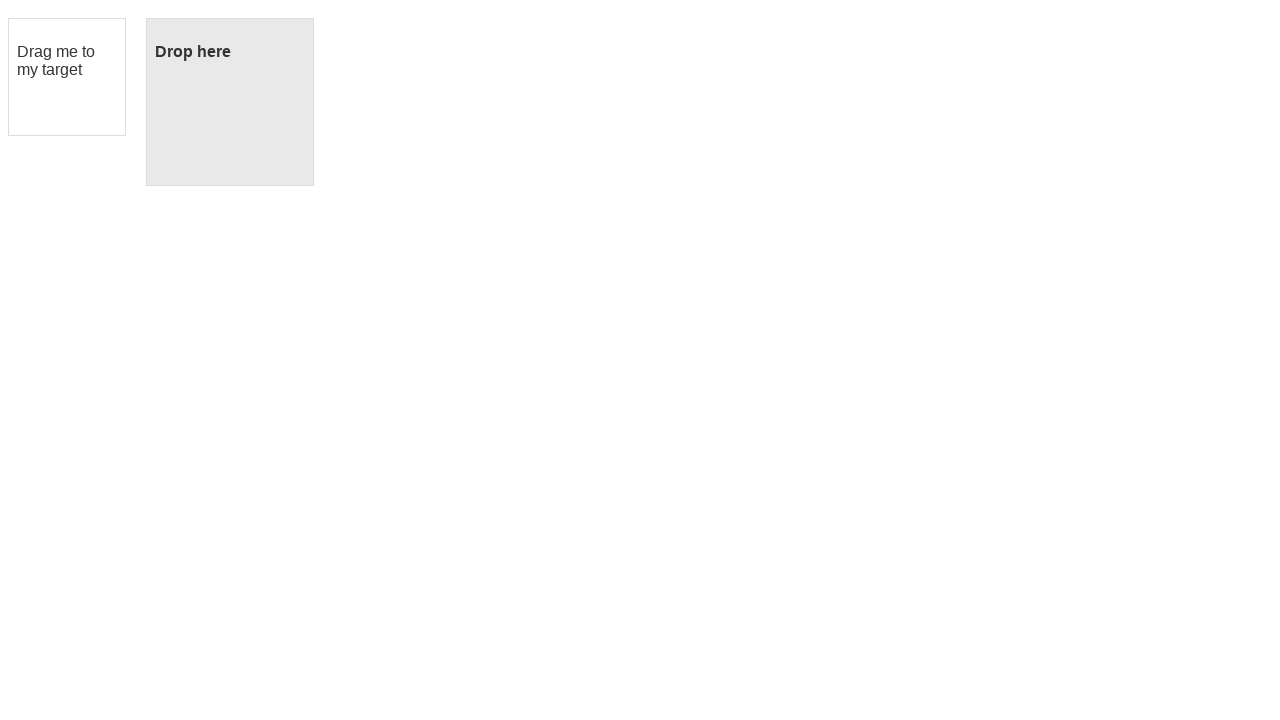

Dragged draggable element onto droppable target again at (230, 102)
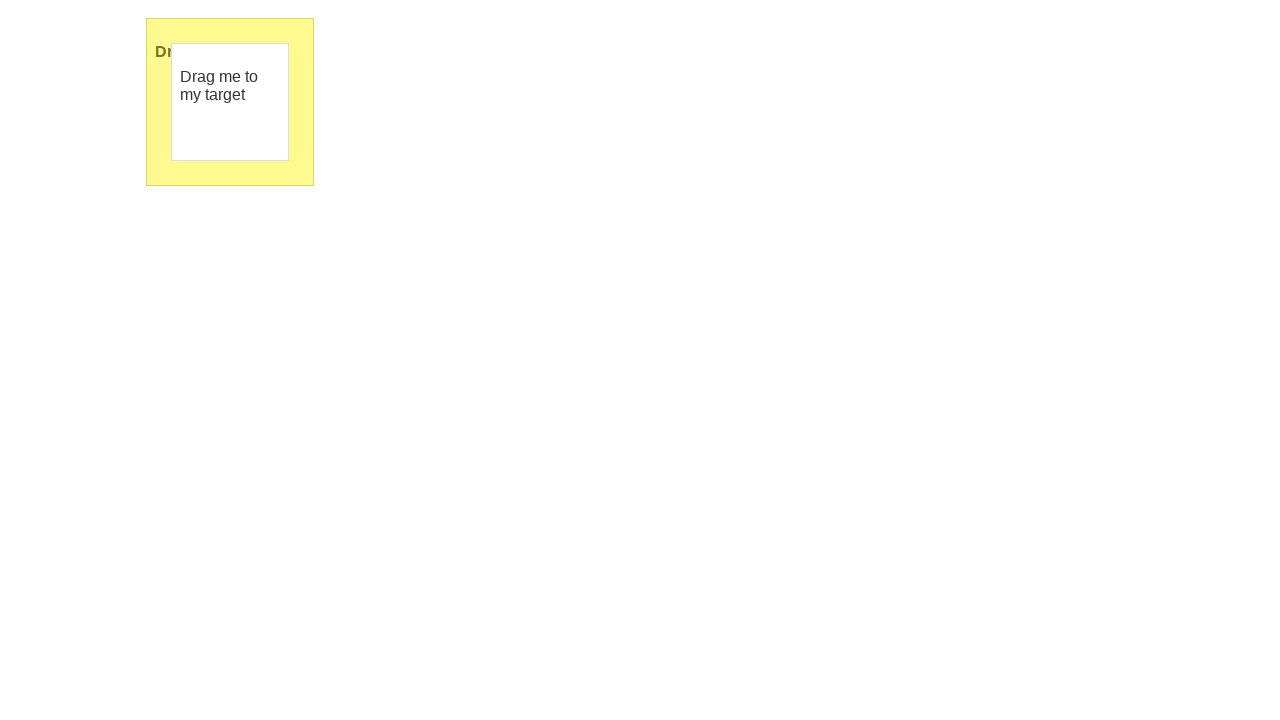

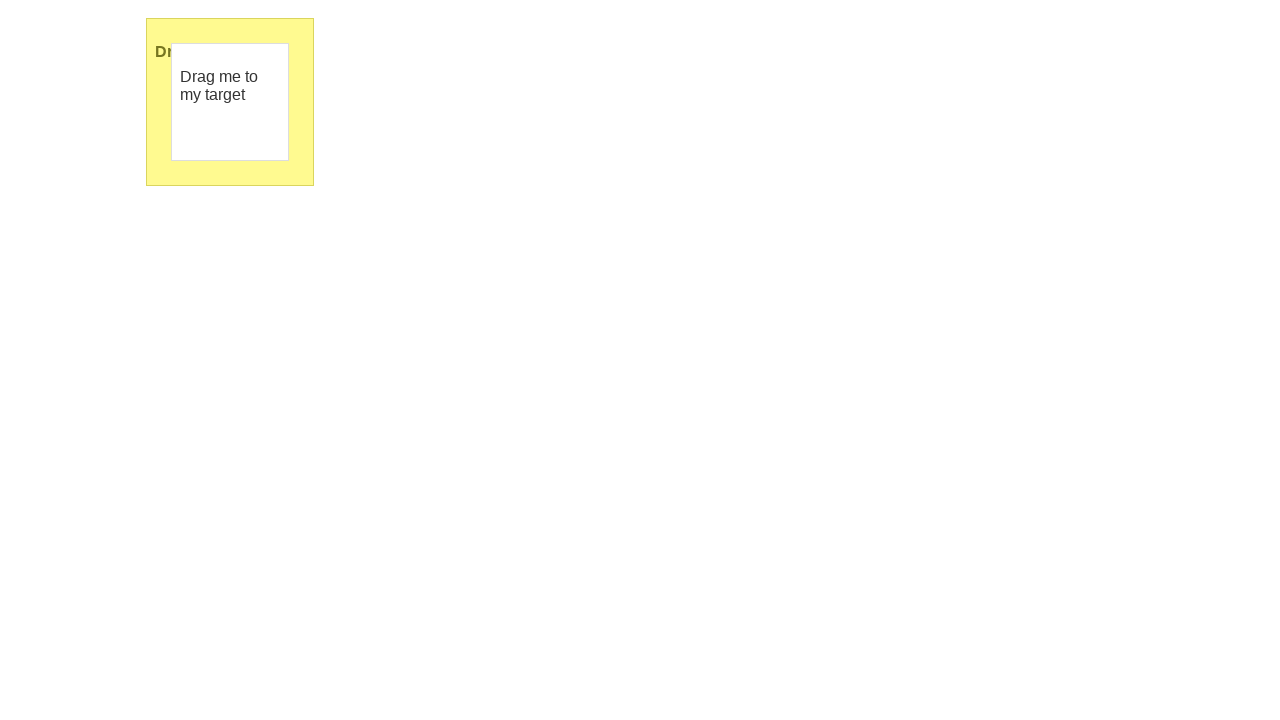